Navigates to Bloomingdales website, searches for dresses, and clicks on the handbags link

Starting URL: https://www.bloomingdales.com/

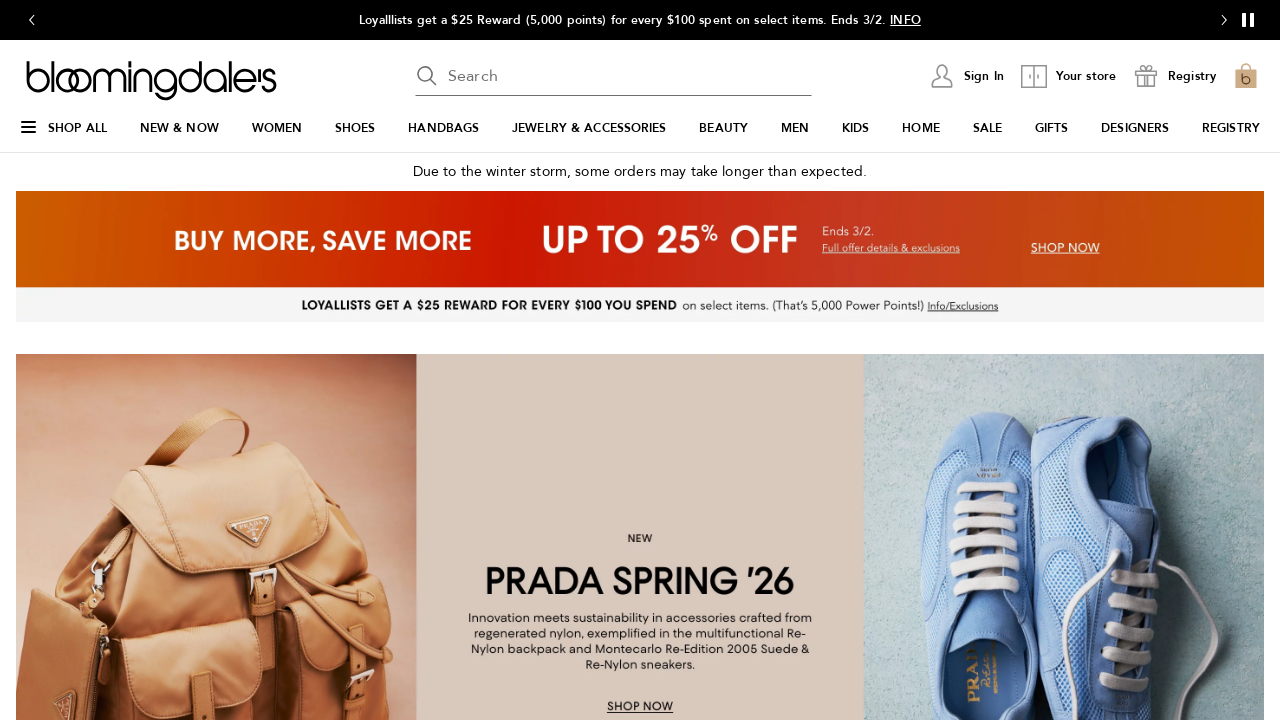

Navigated to Bloomingdales homepage
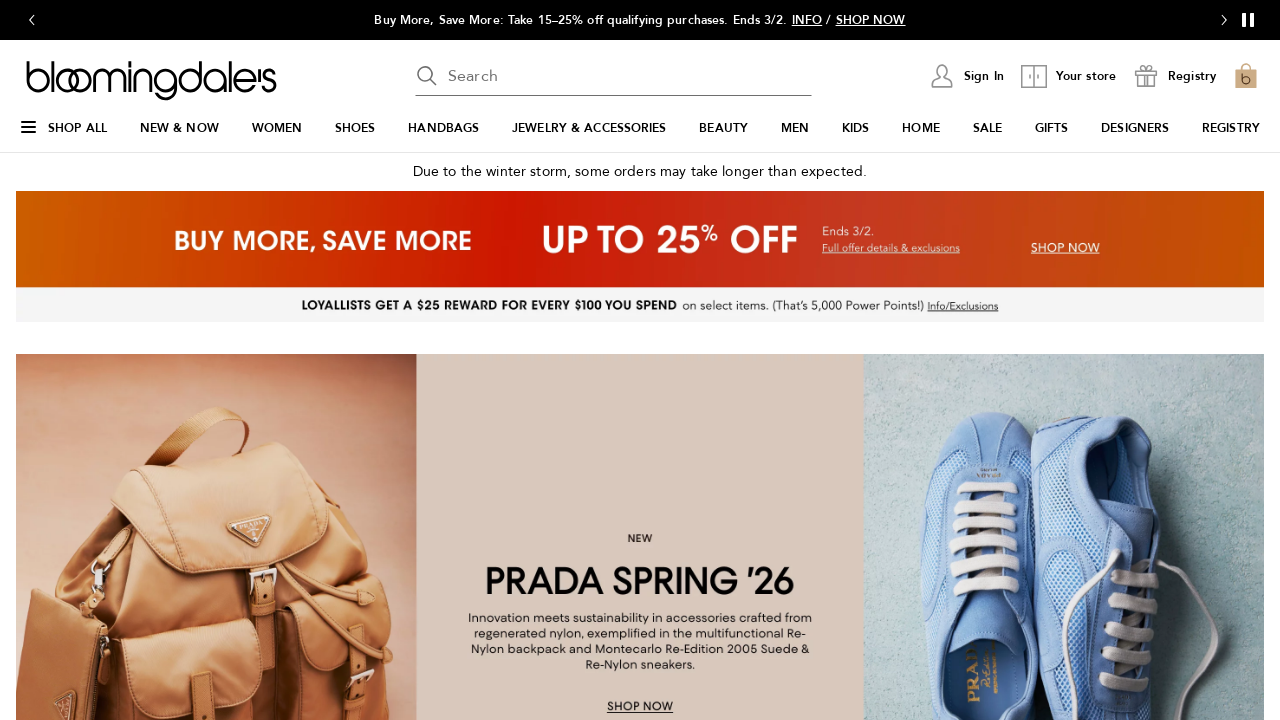

Filled search field with 'dresses' on input[name='keyword']
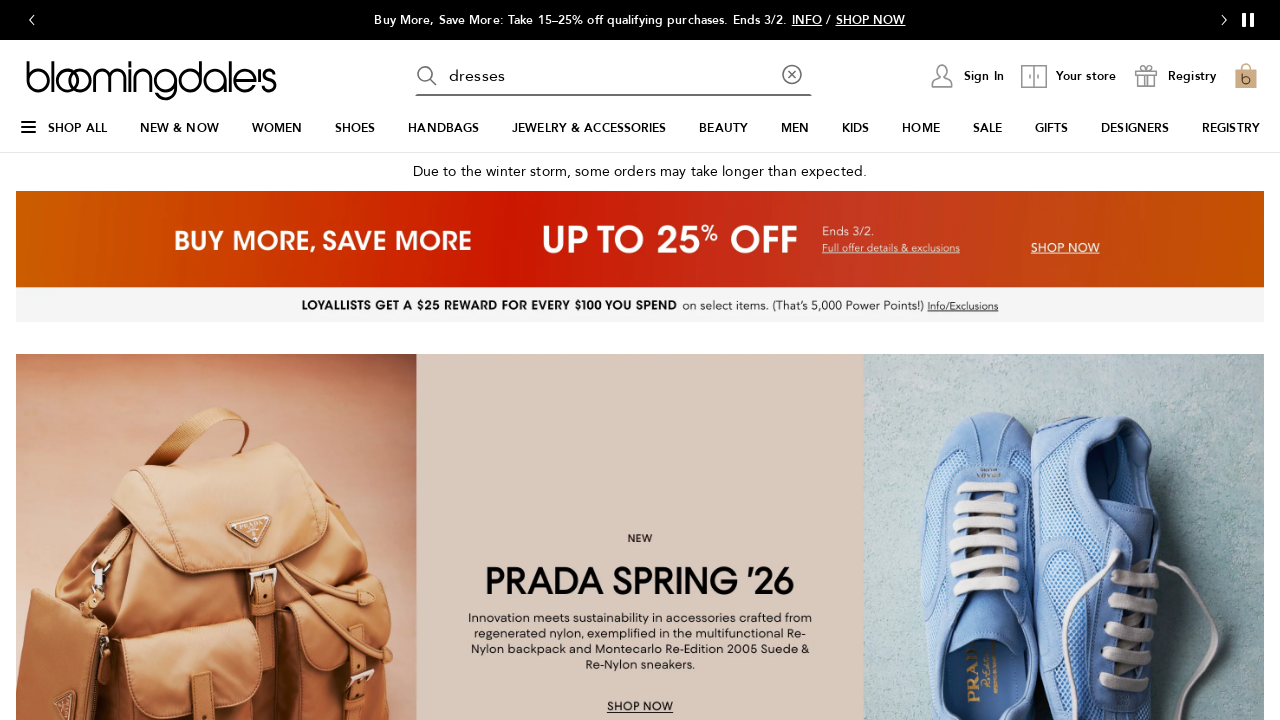

Clicked on the HANDBAGS link at (444, 128) on text=HANDBAGS
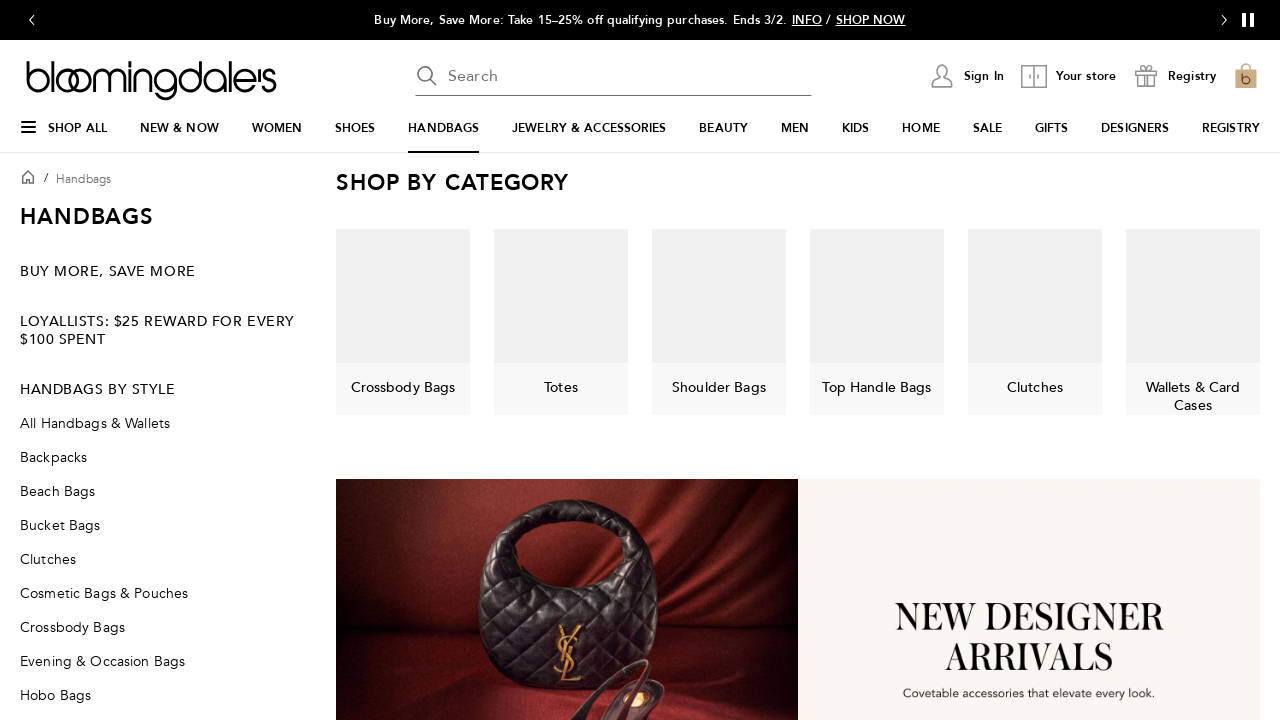

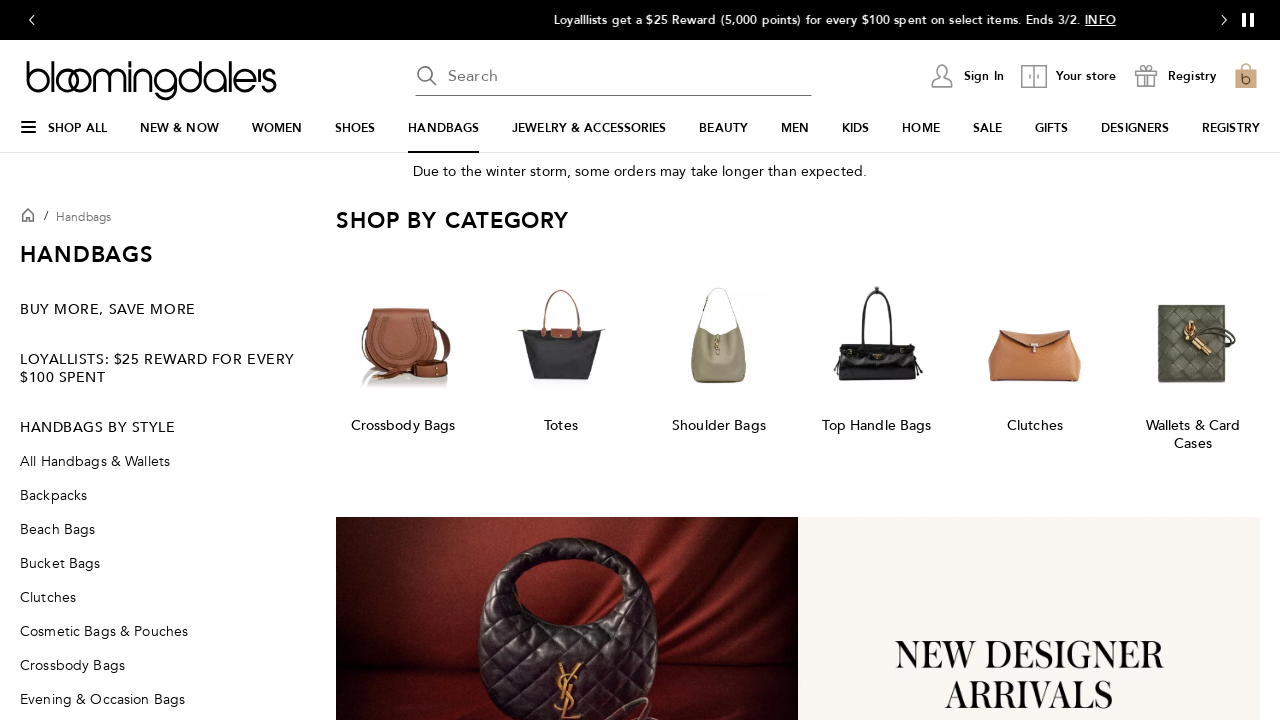